Tests the Industrial solutions page by navigating through Solutions menu, verifying page content and use cases for Asset Management, Training and Safety, and Streamlining Operations

Starting URL: https://imaginxavr.com/

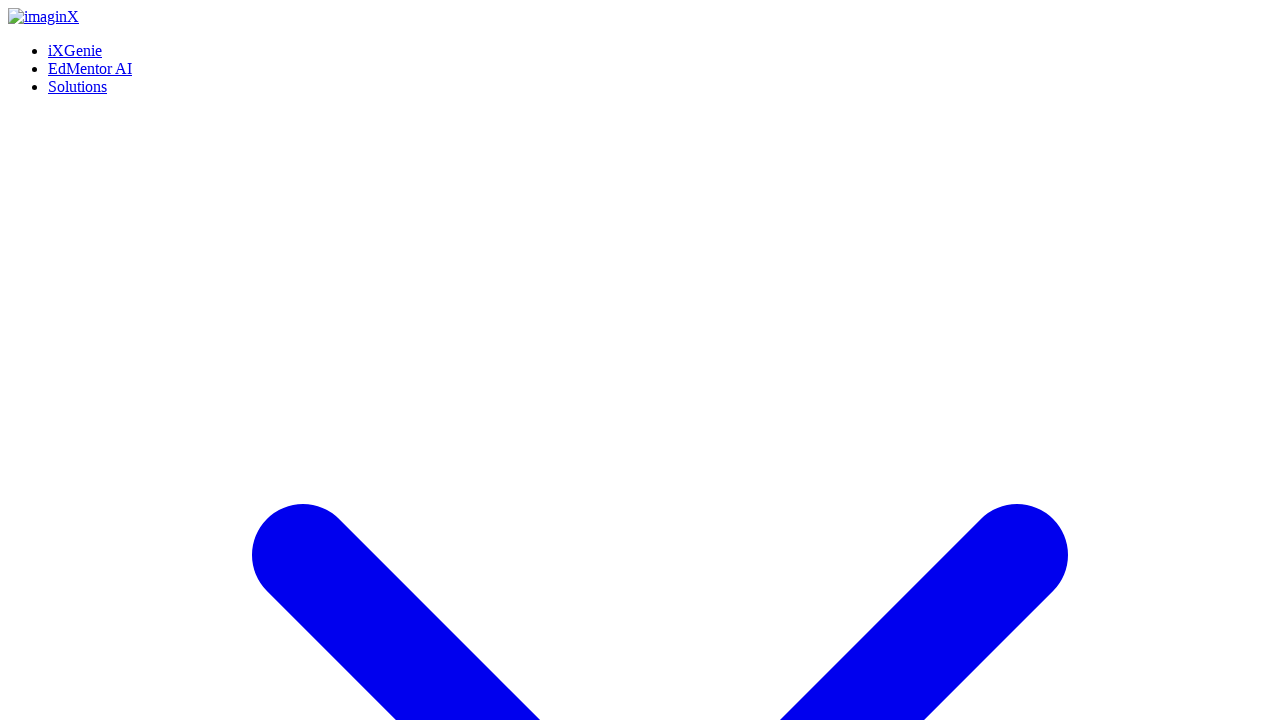

Page loaded successfully
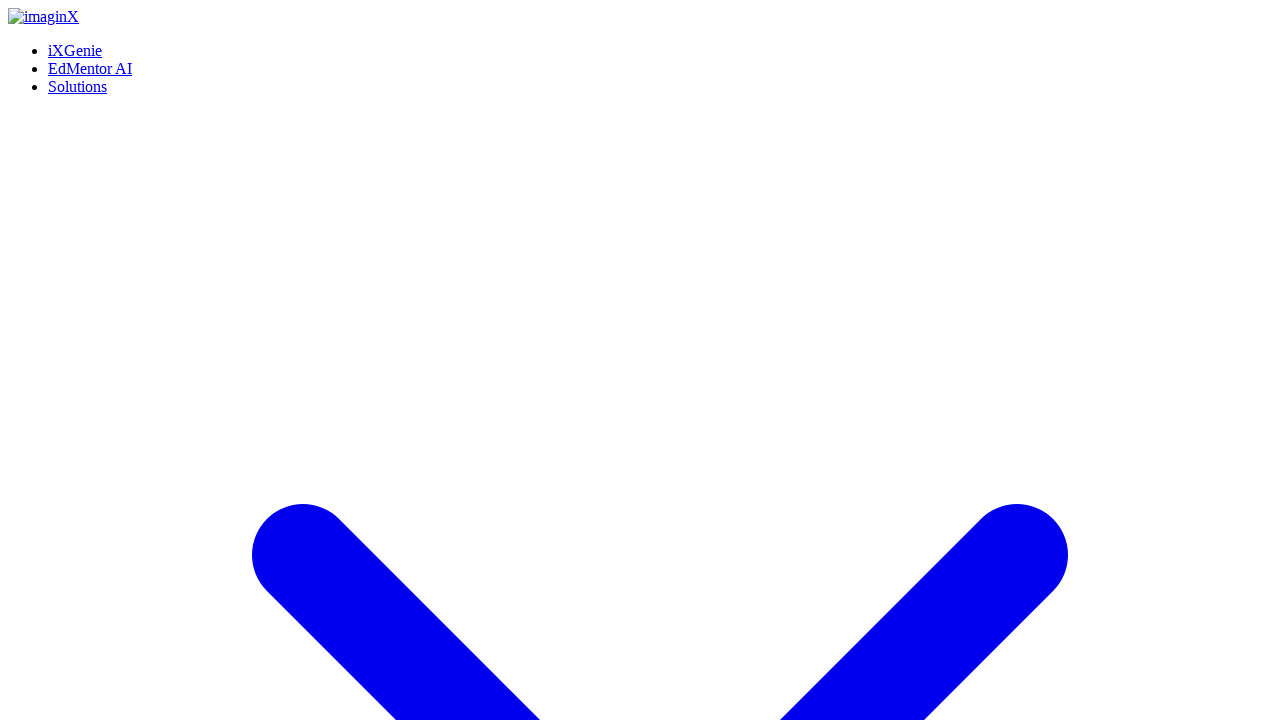

Hovered over Solutions menu at (78, 8) on xpath=(//a[normalize-space()='Solutions'])[1]
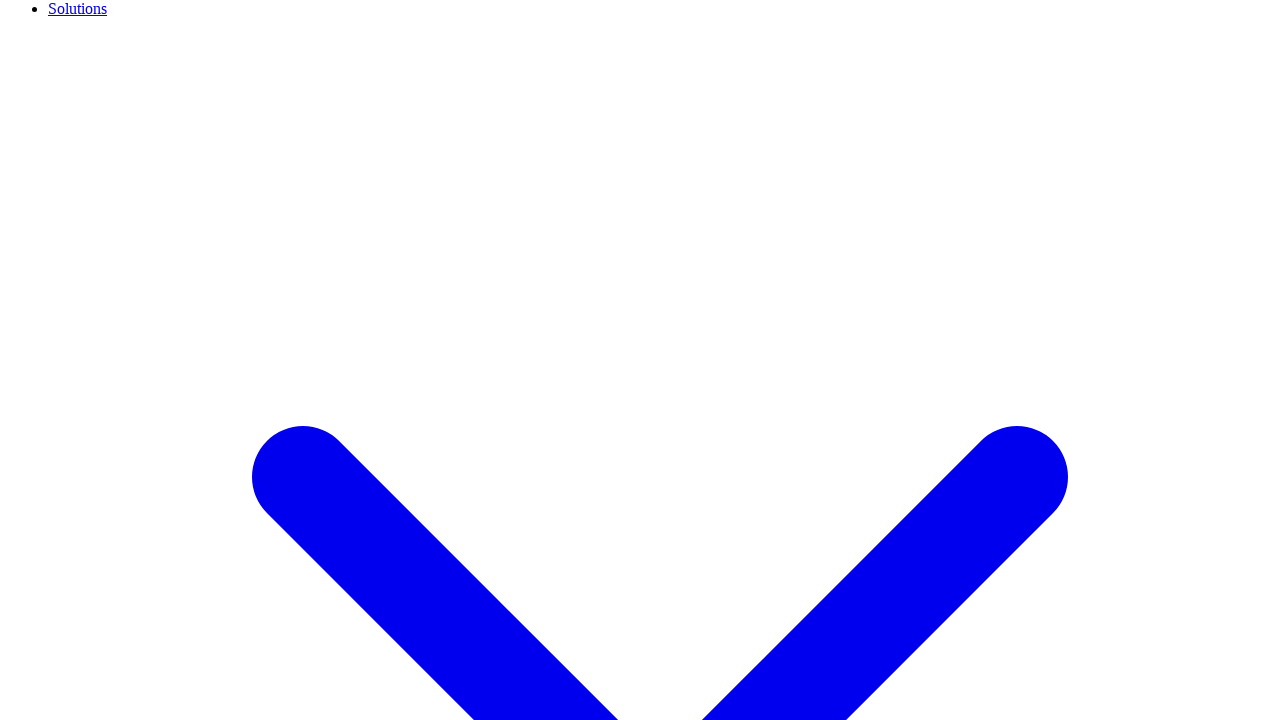

Hovered over Industrial link in Solutions menu at (118, 360) on xpath=(//a[normalize-space()='Industrial'])[1]
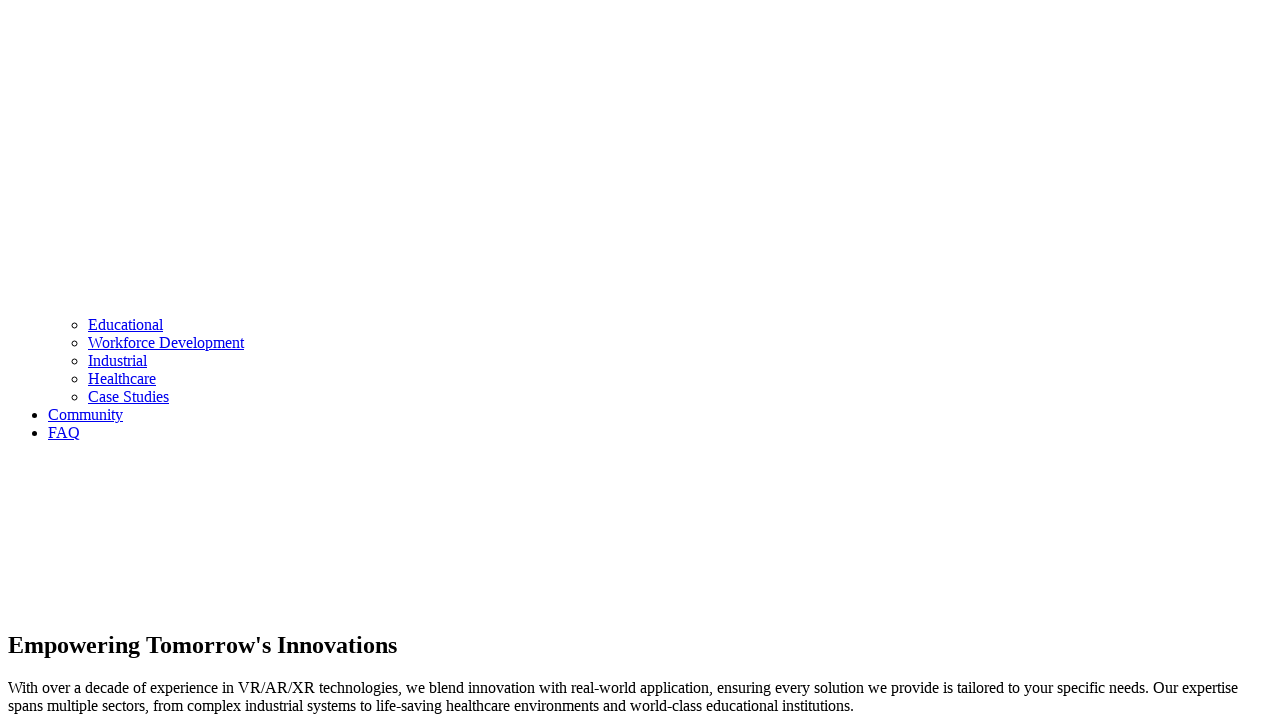

Clicked Industrial link at (118, 360) on xpath=(//a[normalize-space()='Industrial'])[1]
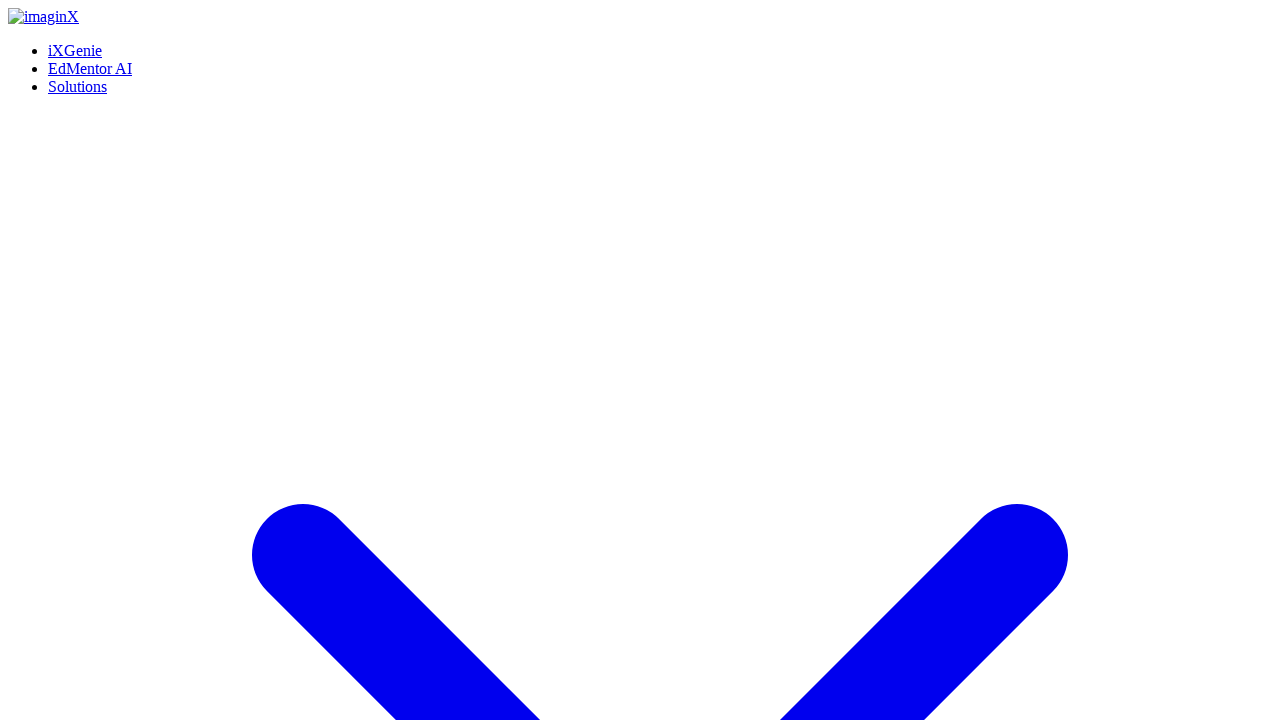

Industrial page loaded
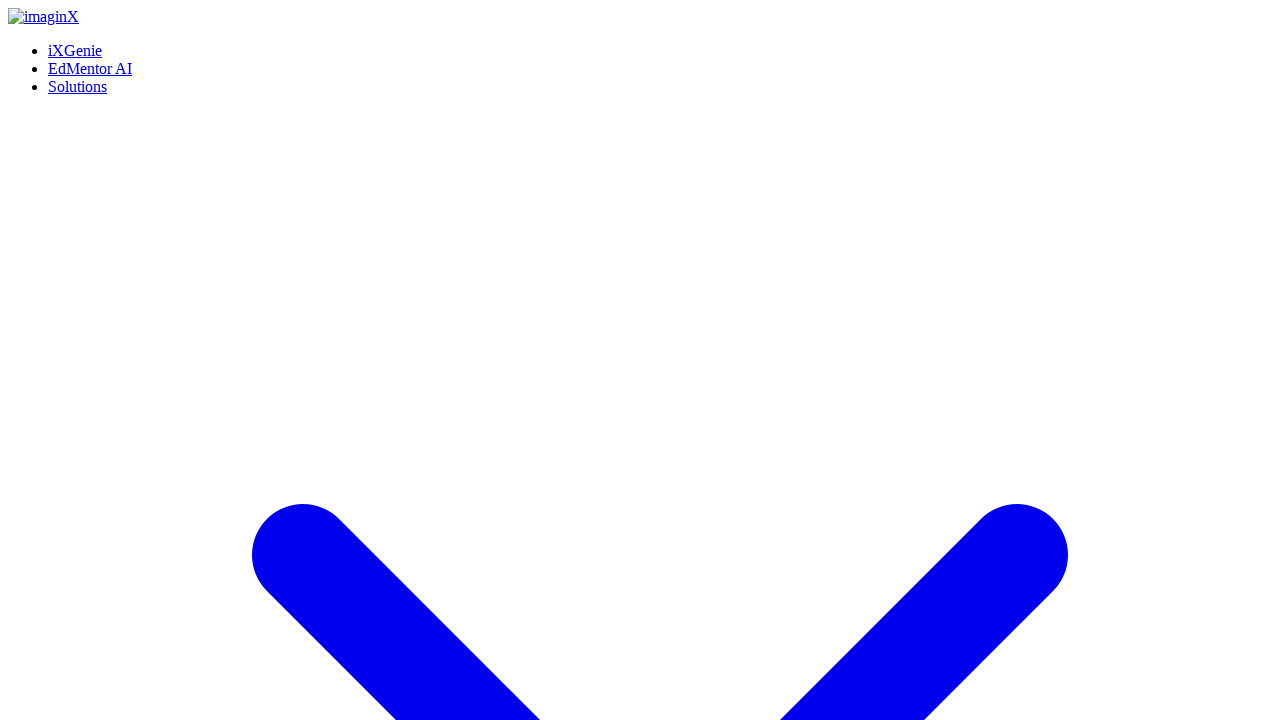

Waited for page content to fully render
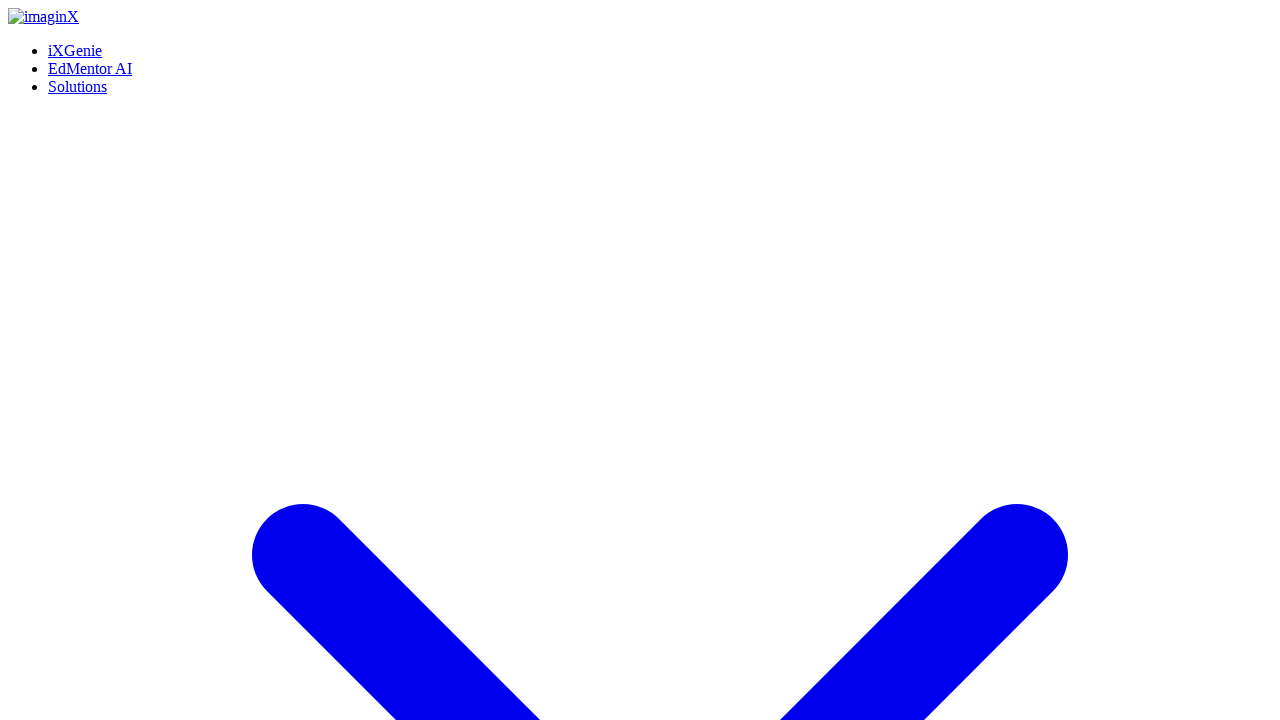

Scrolled to bottom of Industrial page
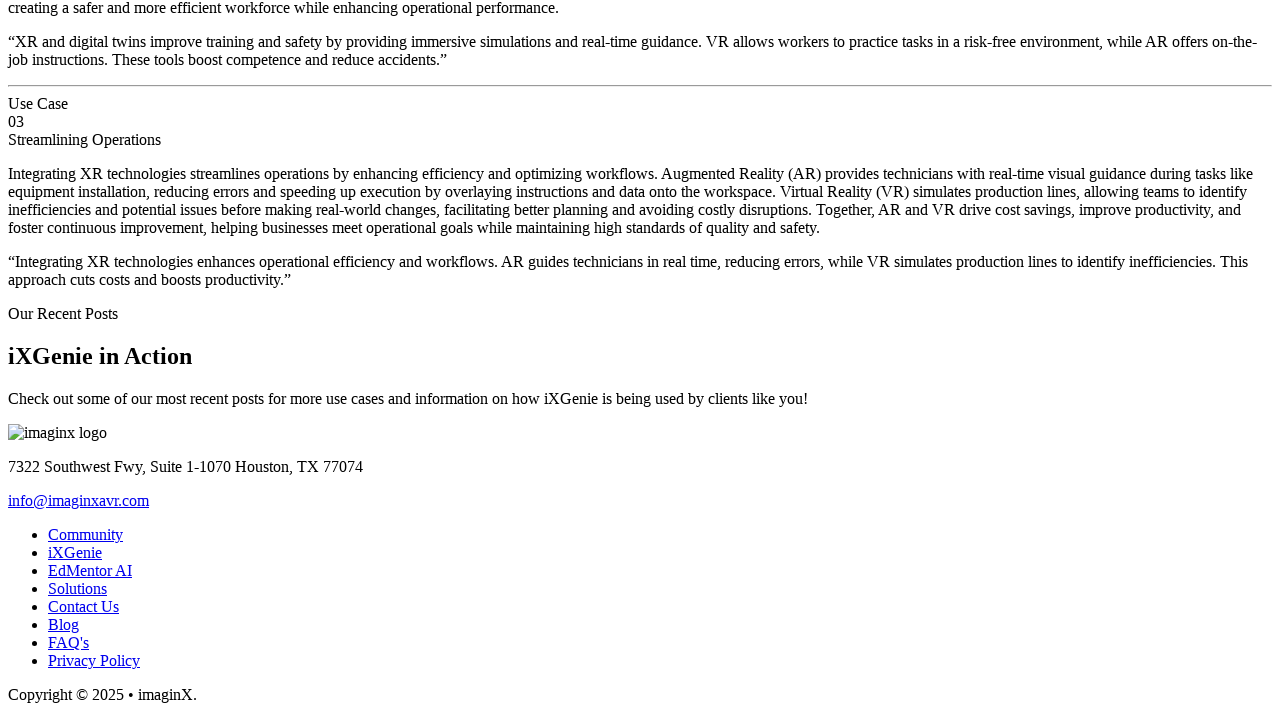

Waited for scroll animation to complete
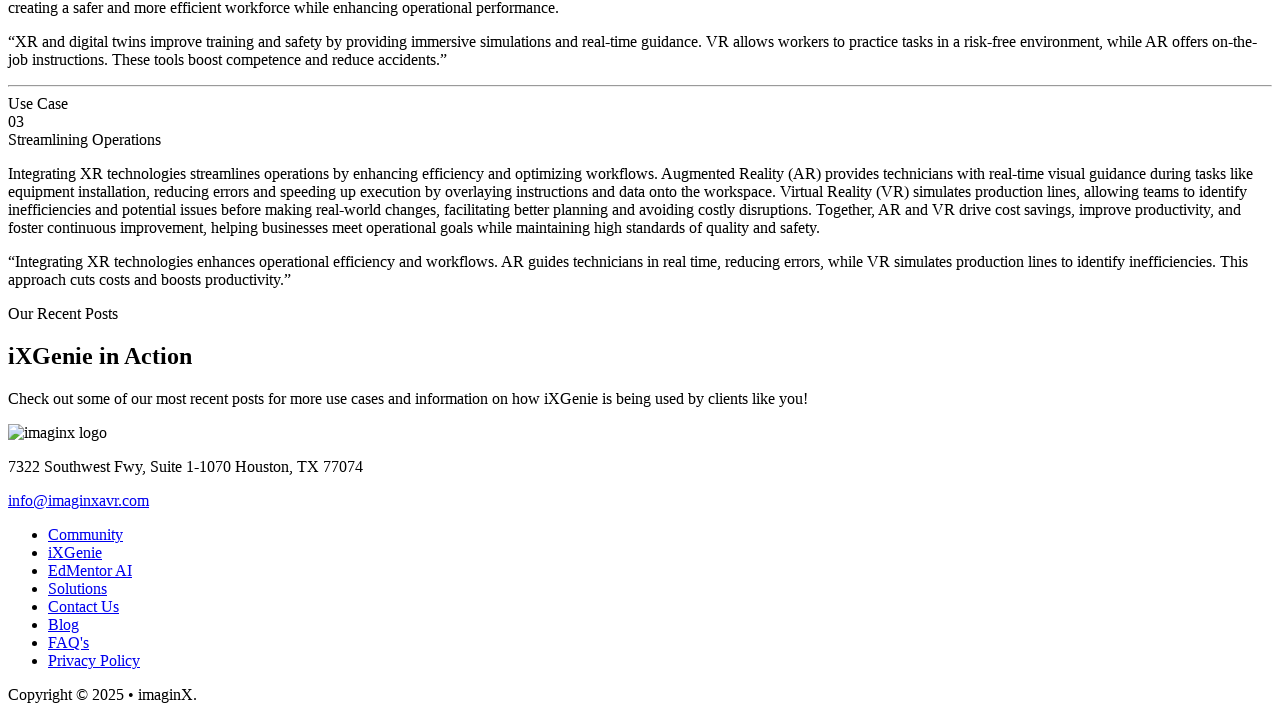

Scrolled back to top of page
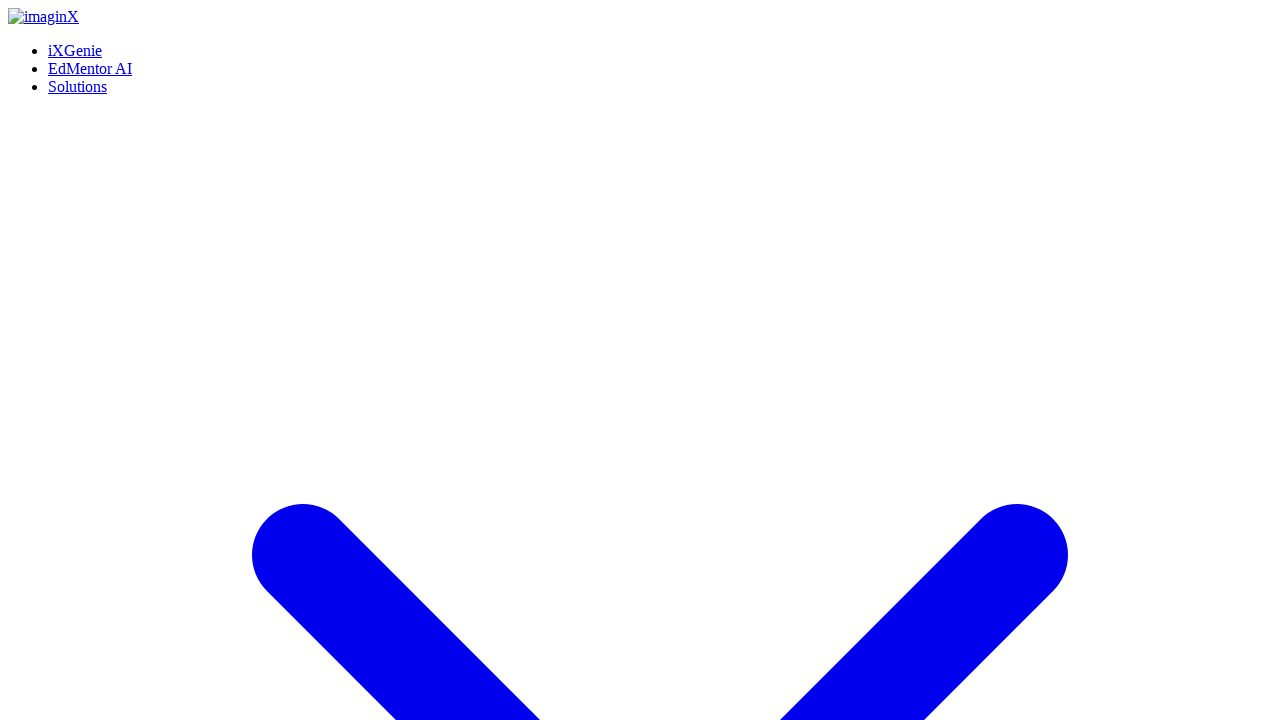

Waited for scroll to top animation to complete
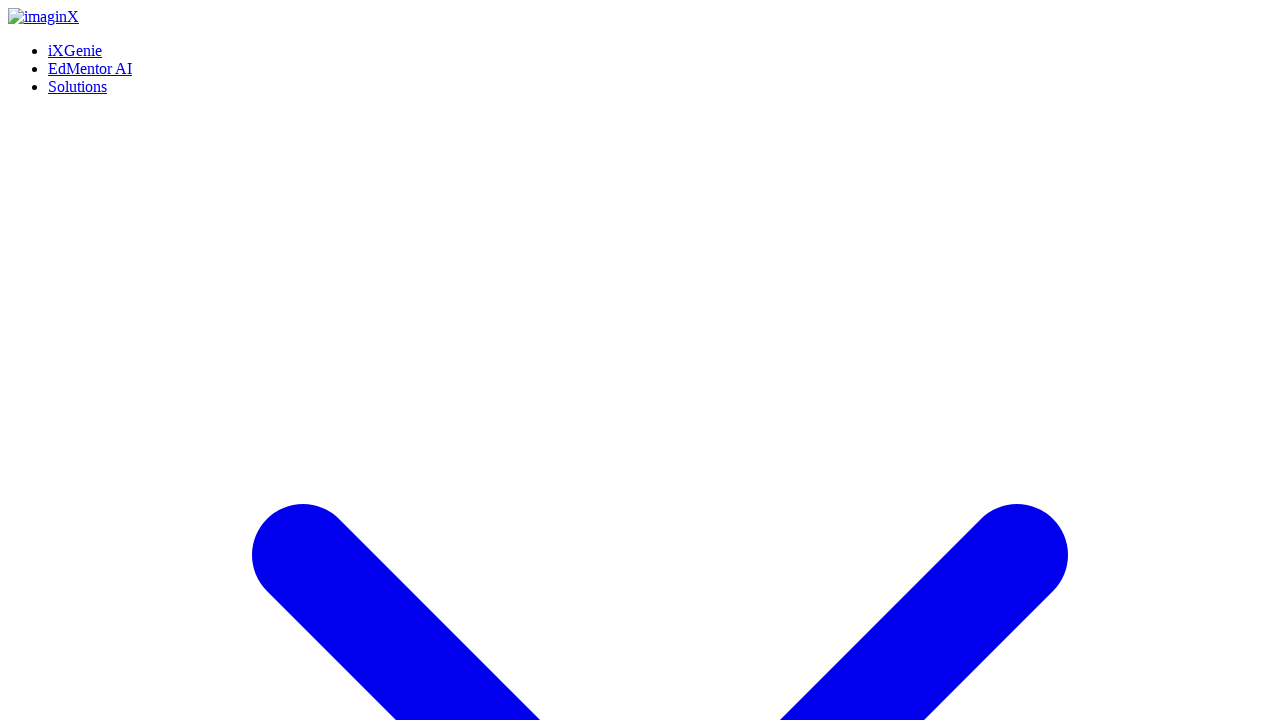

Verified Industrial Training main header is present
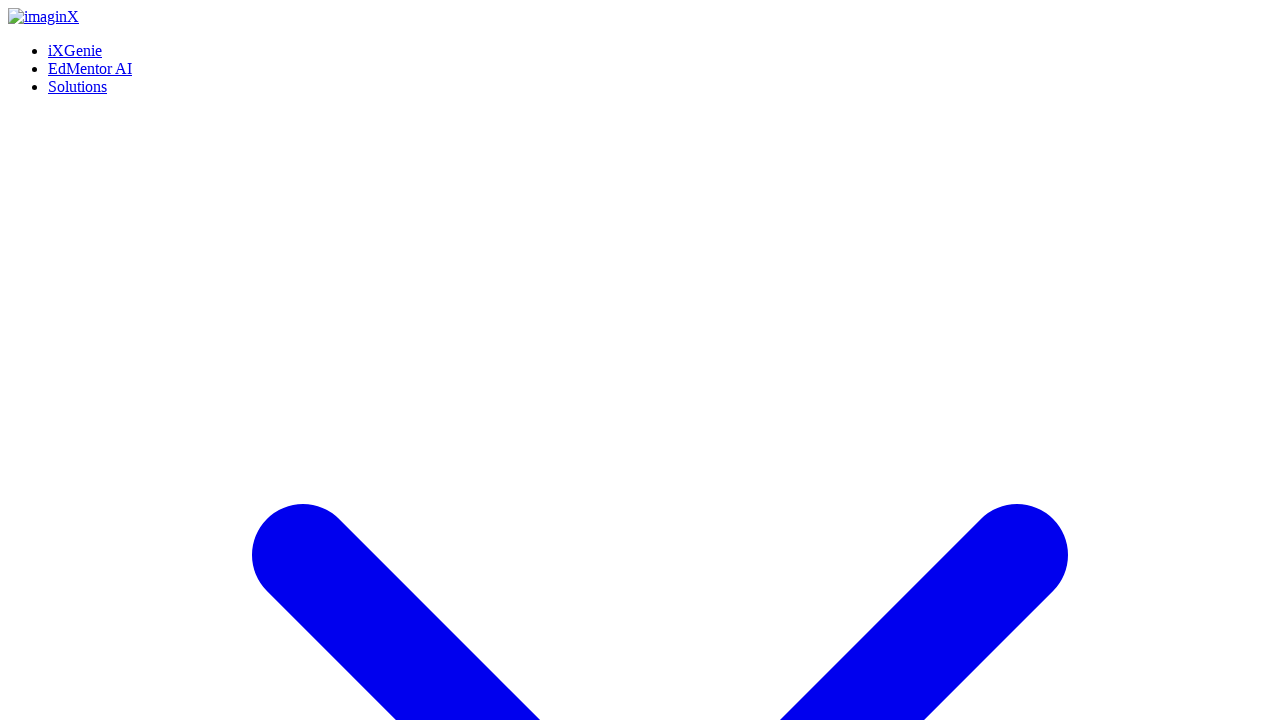

Hovered over Schedule a Call button at (58, 360) on (//a[contains(normalize-space(),'Schedule a Call')])[1]
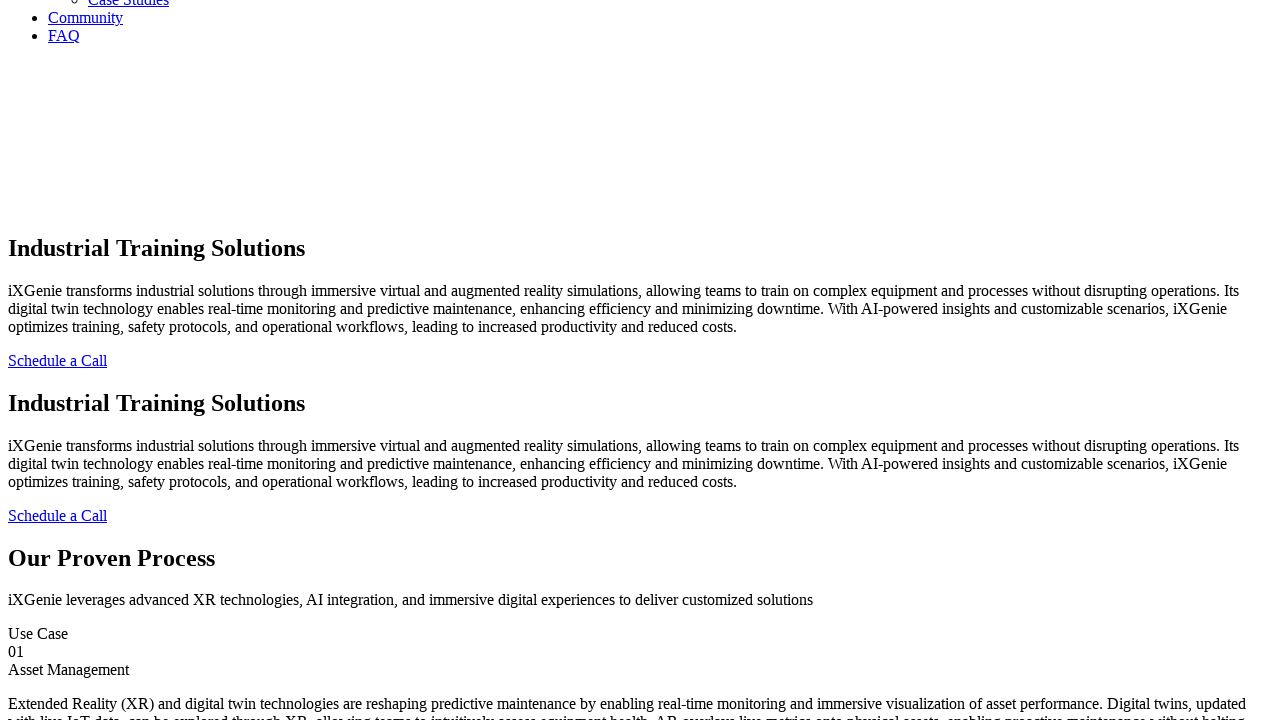

Clicked Schedule a Call button at (58, 360) on (//a[contains(normalize-space(),'Schedule a Call')])[1]
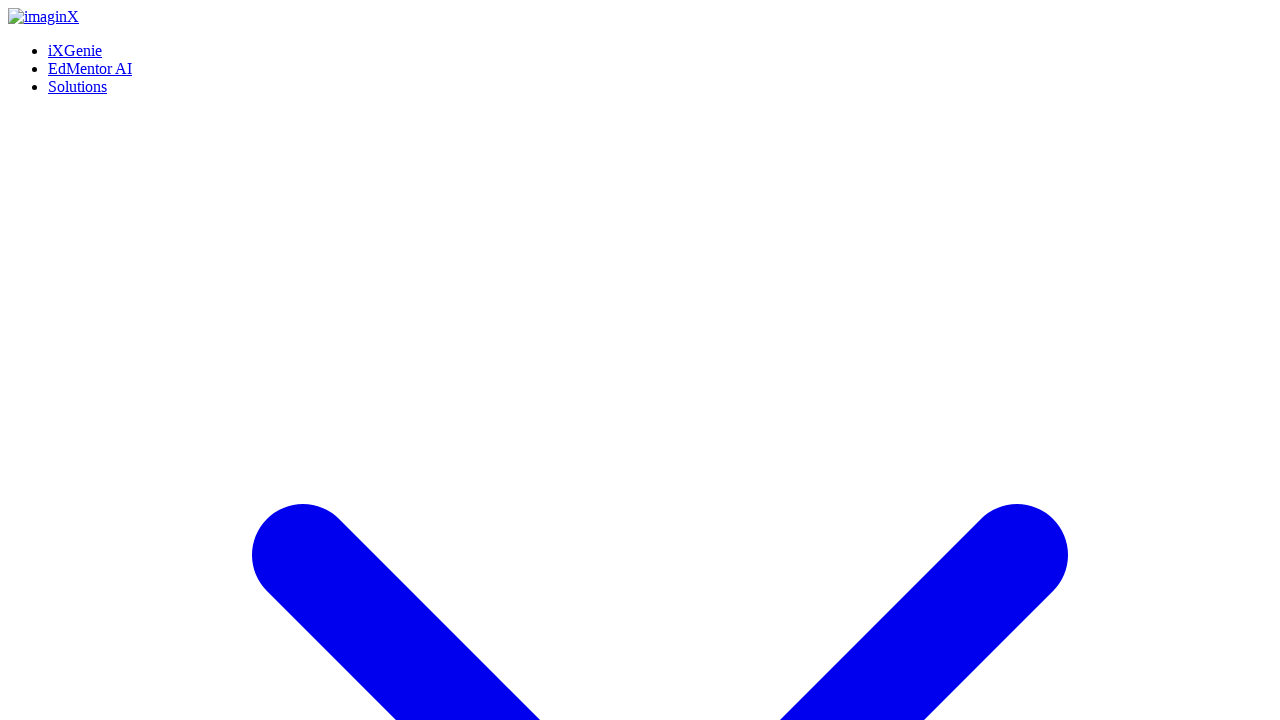

Contact form page loaded
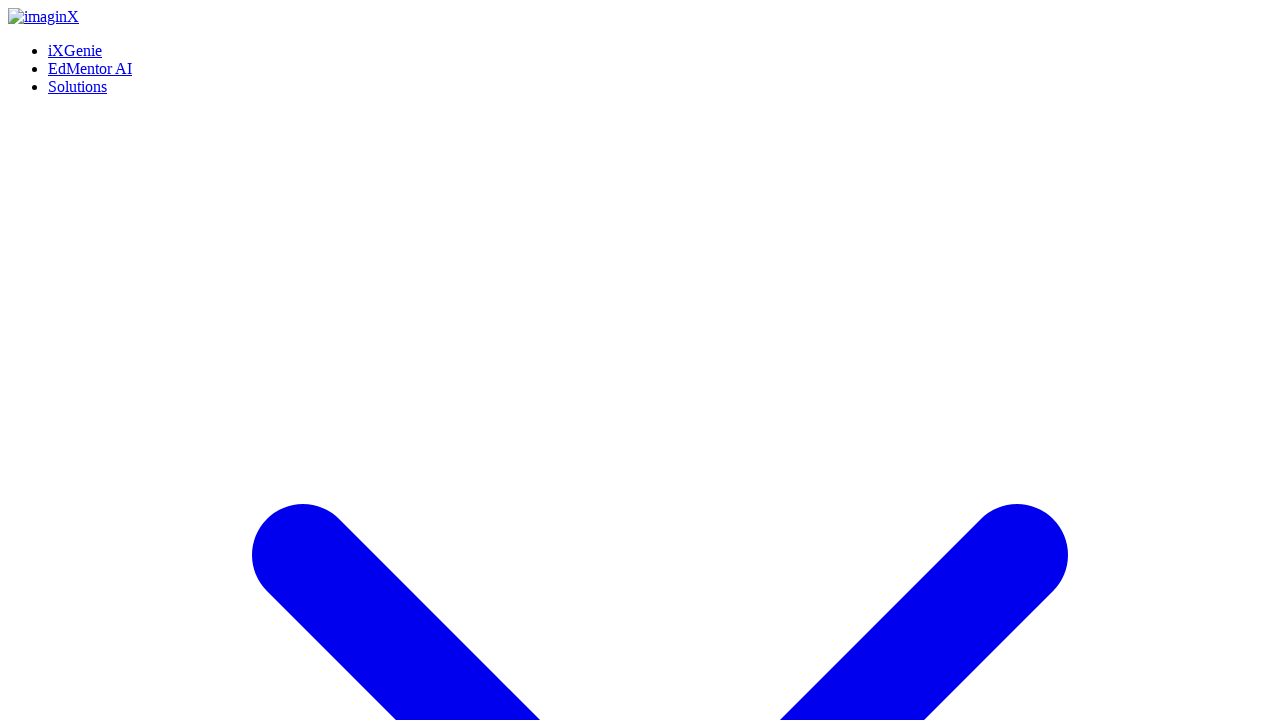

Verified Contact Us page header is present
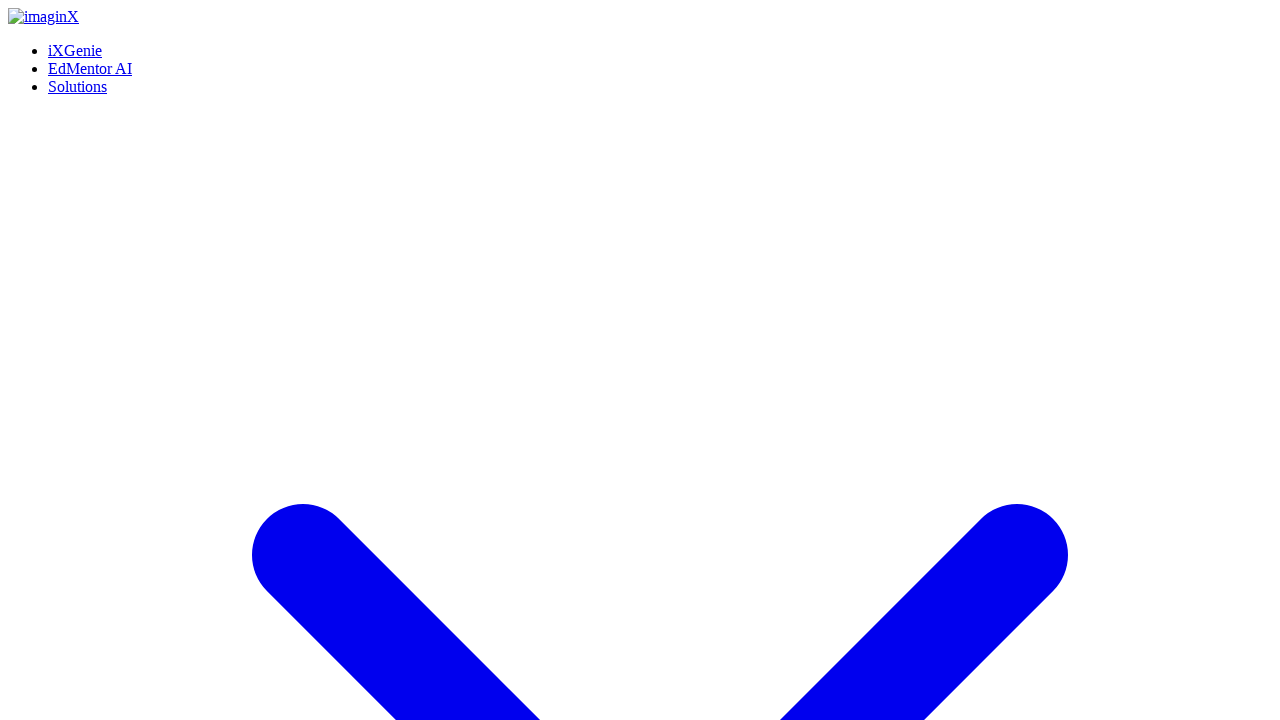

Navigated back to Industrial page
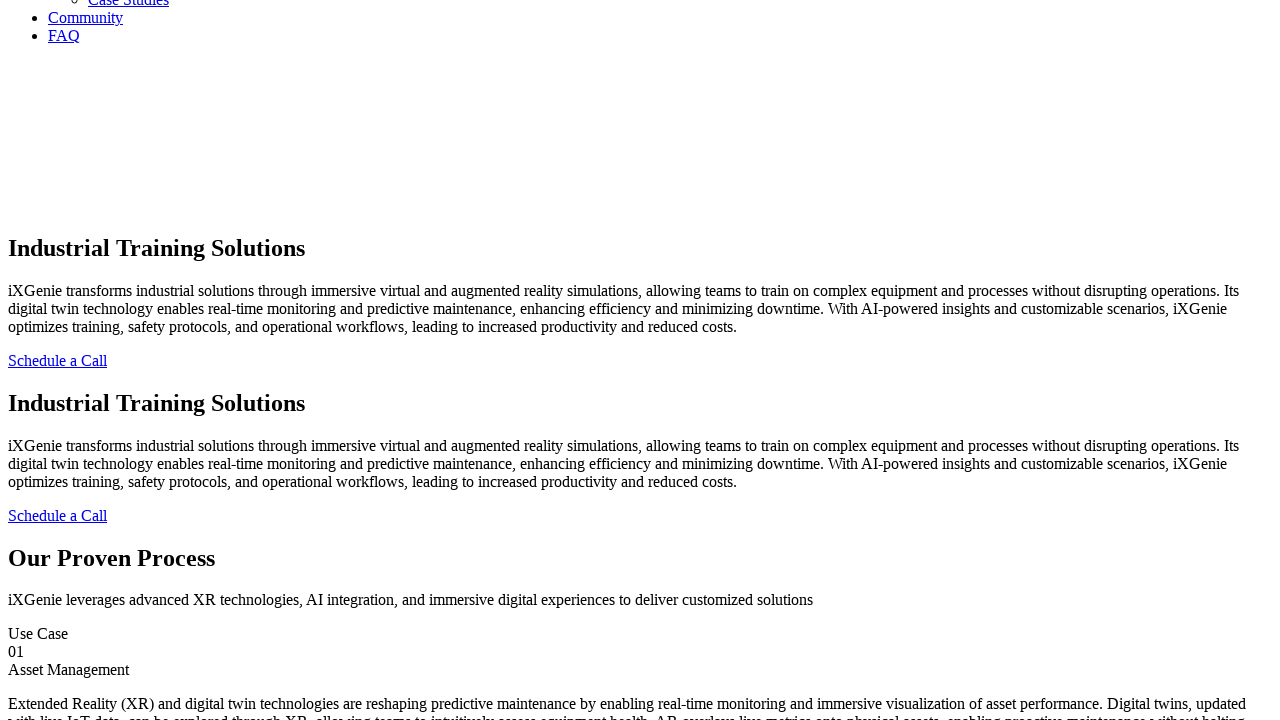

Industrial page reloaded after navigation back
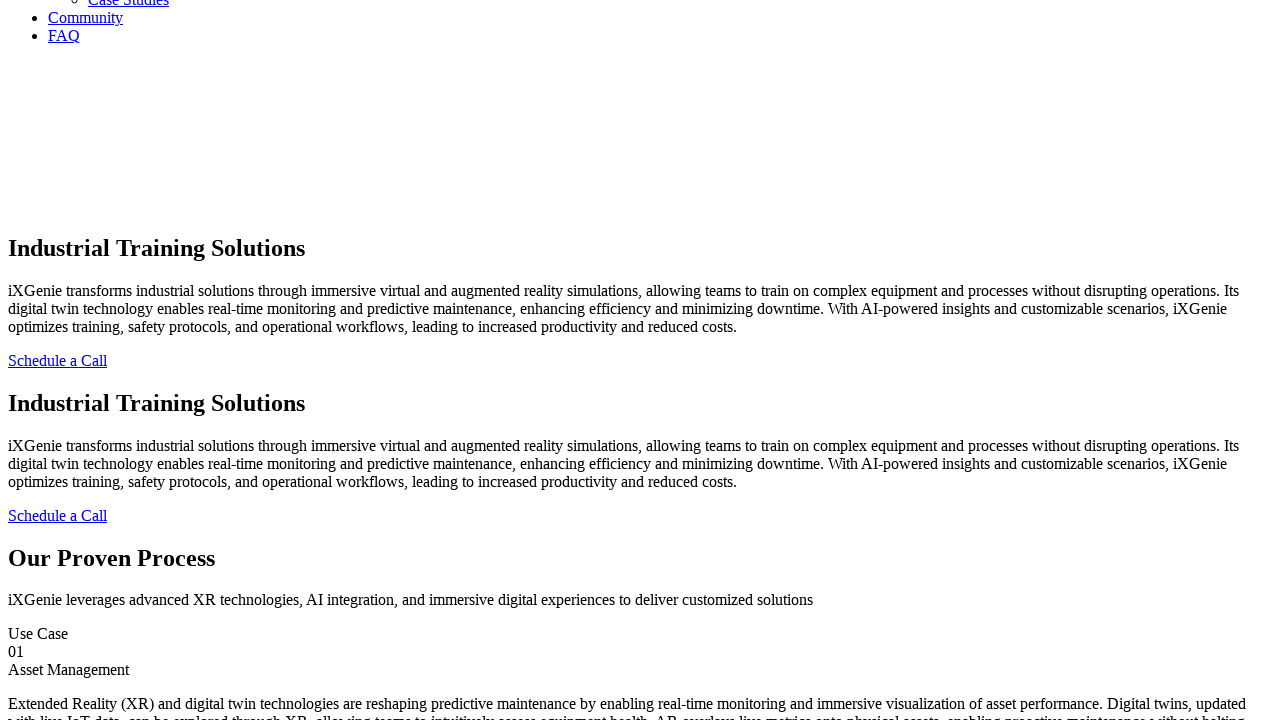

Verified Asset Management use case section is present
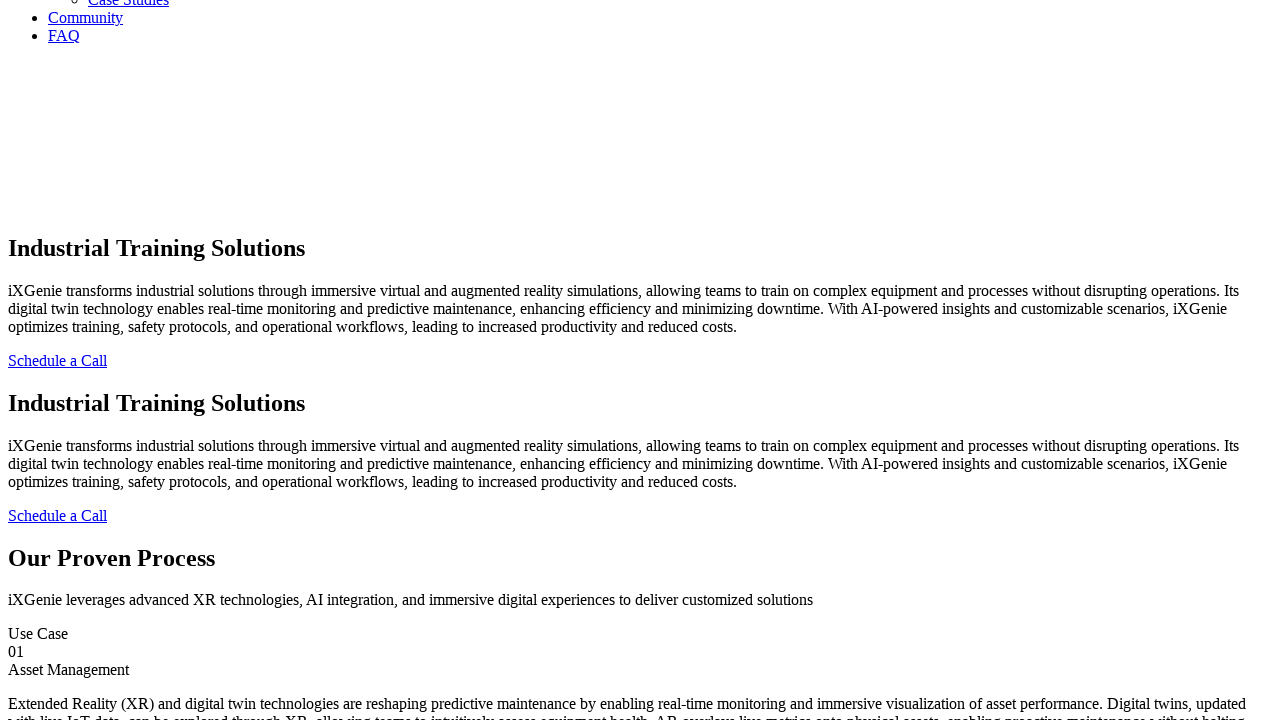

Verified Training and Safety use case section is present
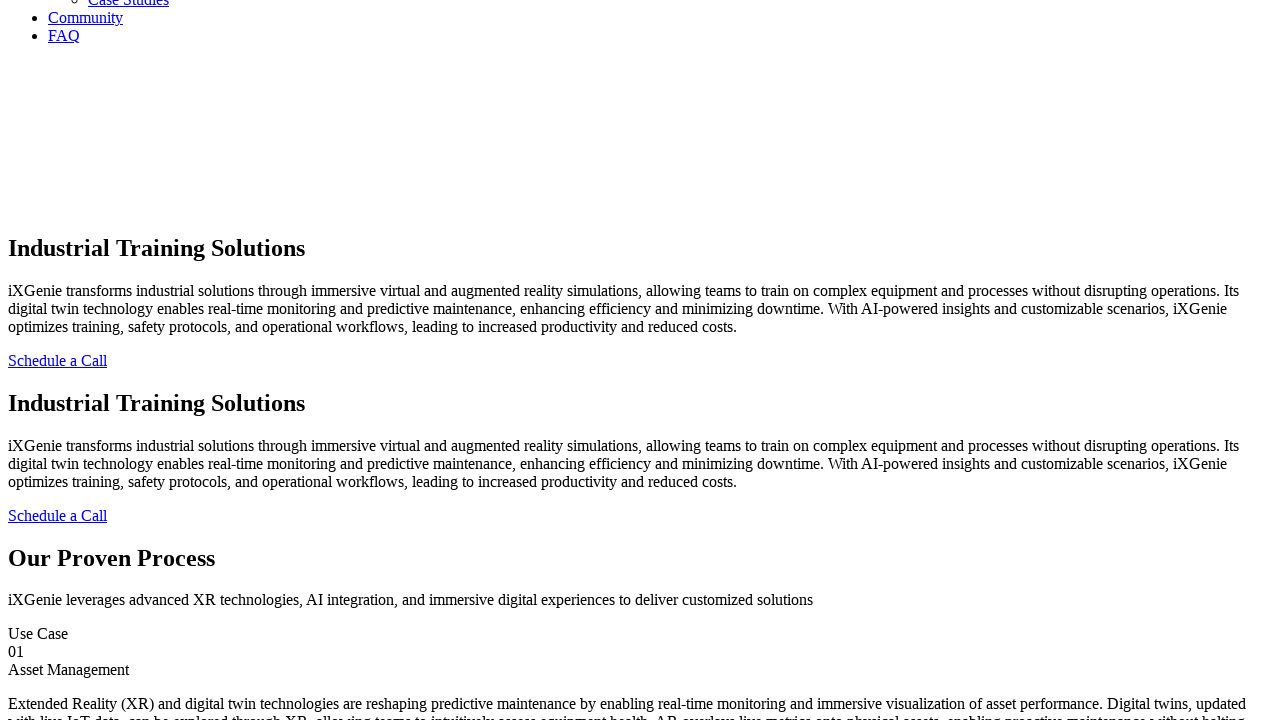

Verified Streamlining Operations use case section is present
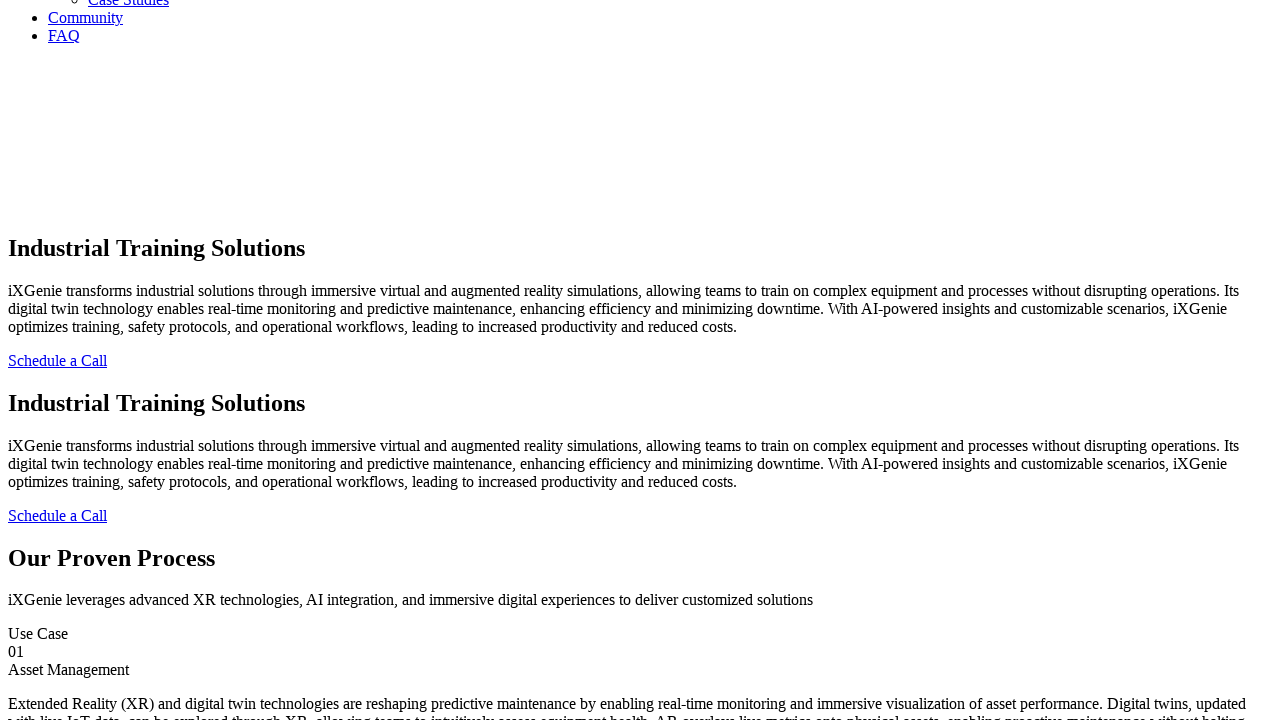

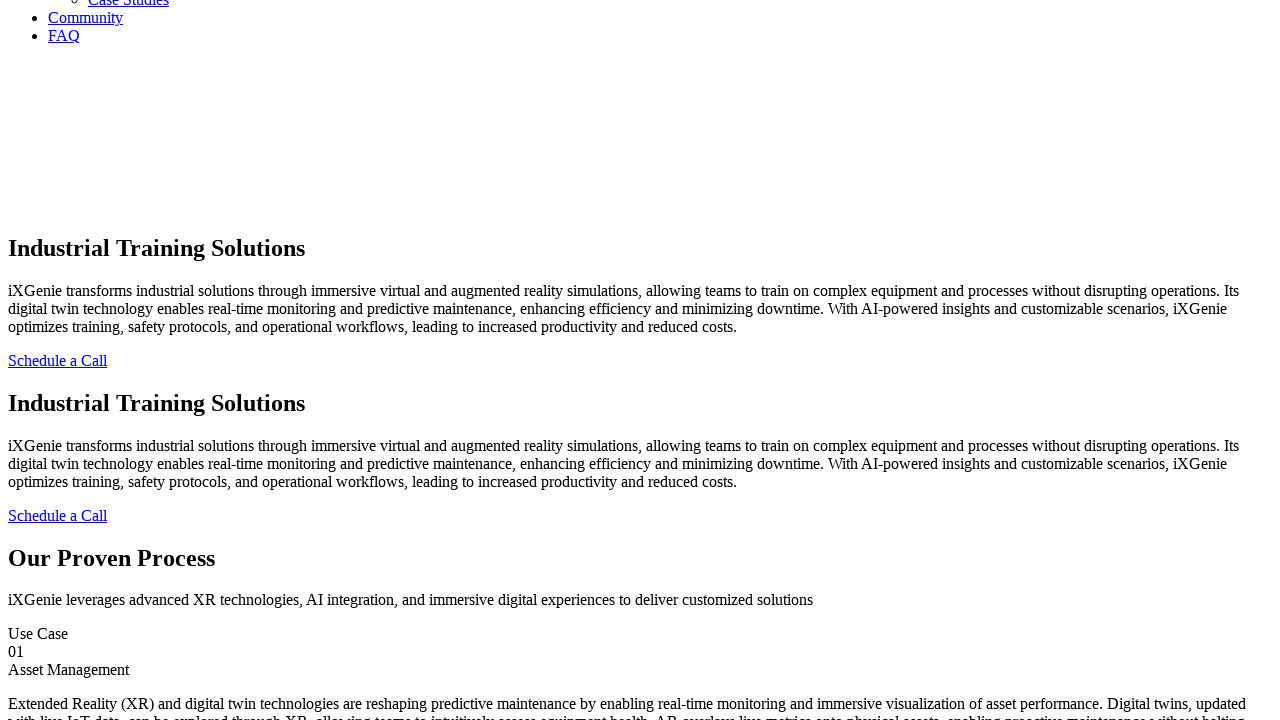